Tests that clicking the Top Lists link in the footer navigates to the correct top list page URL.

Starting URL: https://www.99-bottles-of-beer.net/

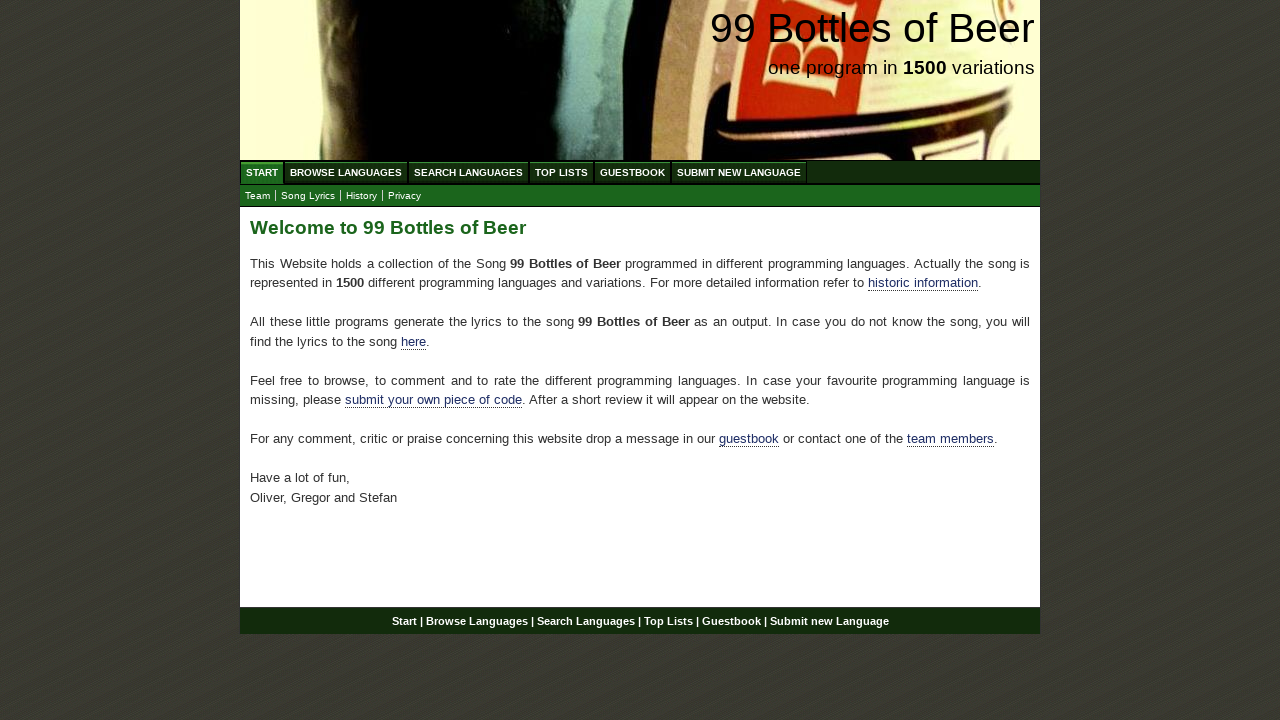

Clicked Top Lists link in the footer at (668, 621) on xpath=//div[@id='footer']/p/a[@href='/toplist.html']
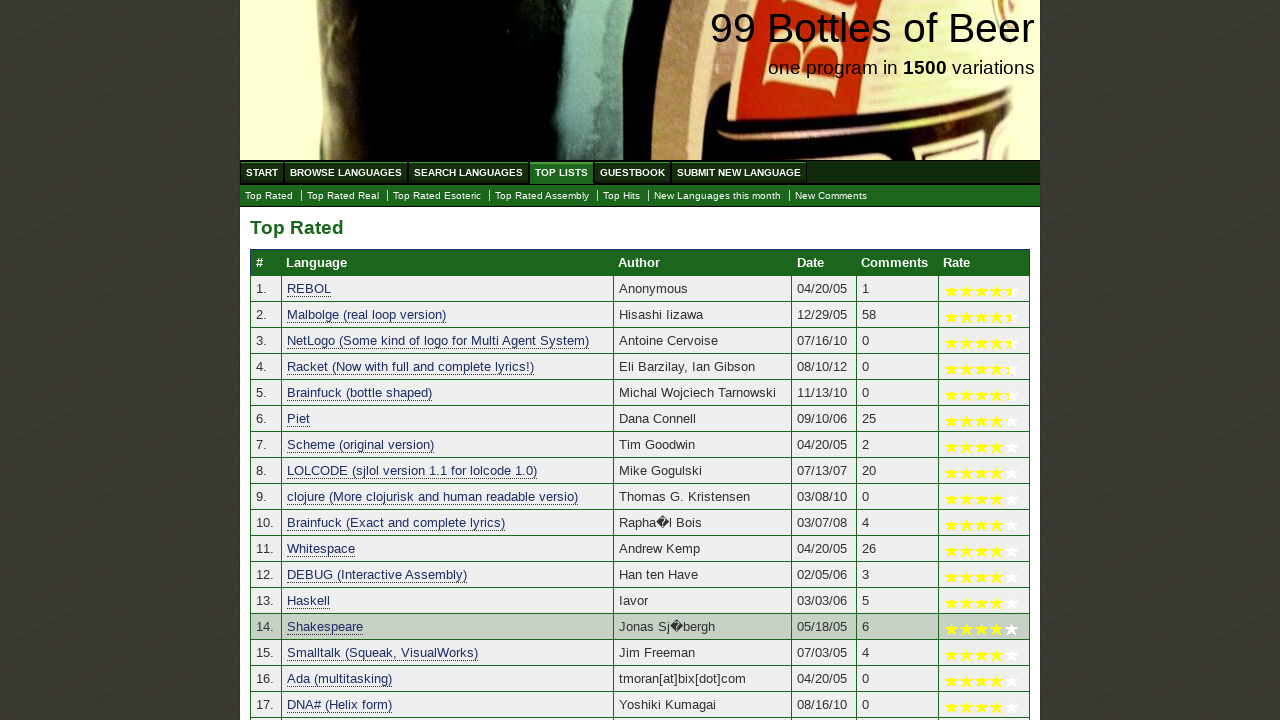

Navigated to top lists page at https://www.99-bottles-of-beer.net/toplist.html
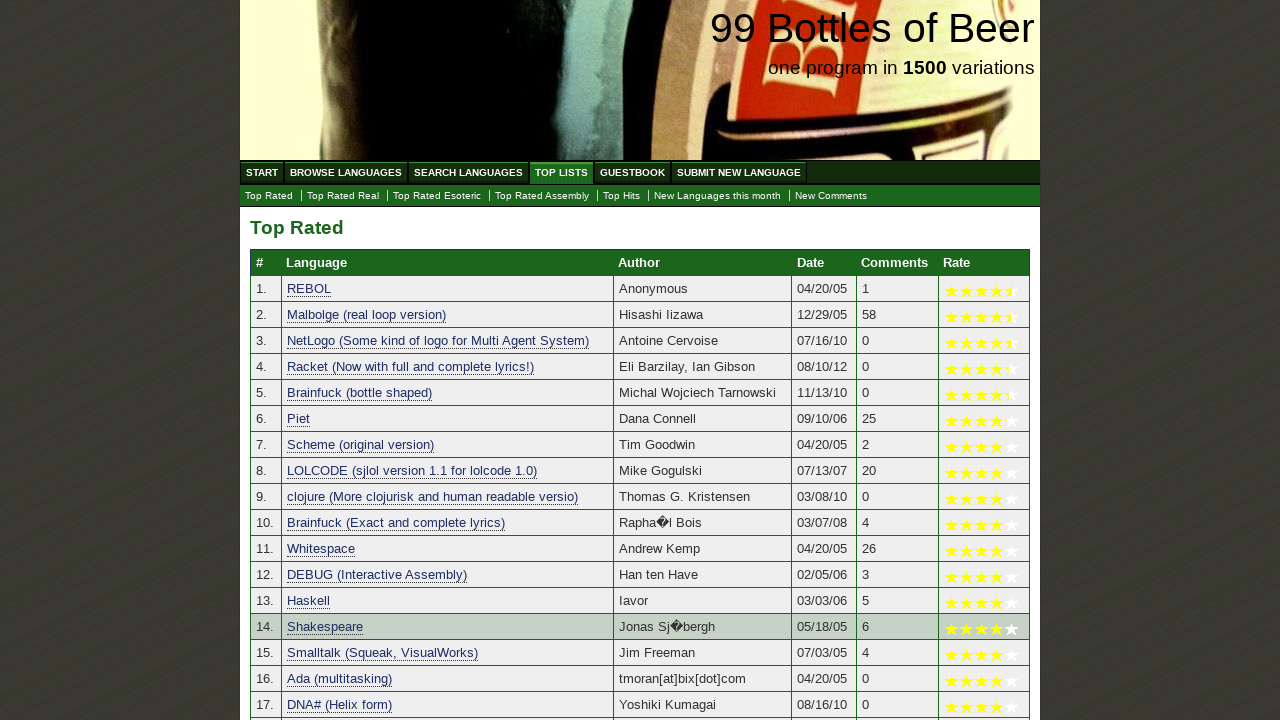

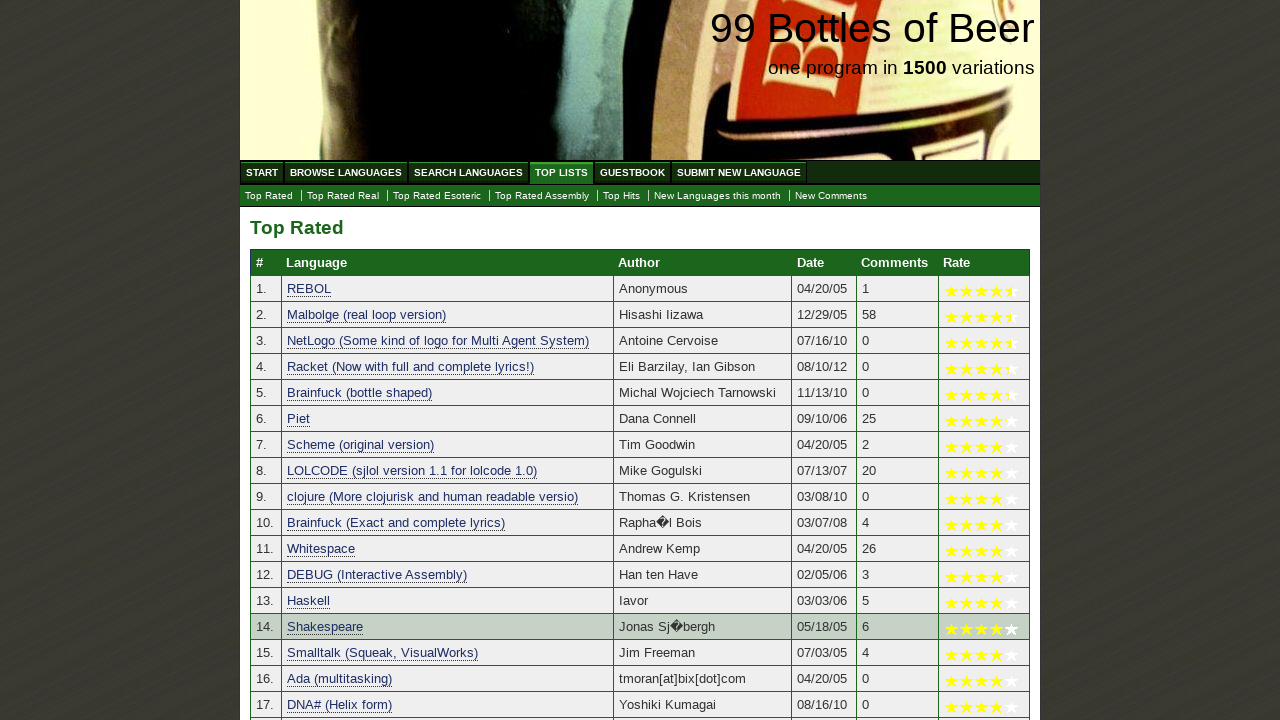